Tests dynamic controls with explicit waits by clicking Remove button, verifying "It's gone!" message appears, then clicking Add button and verifying "It's back" message appears

Starting URL: https://the-internet.herokuapp.com/dynamic_controls

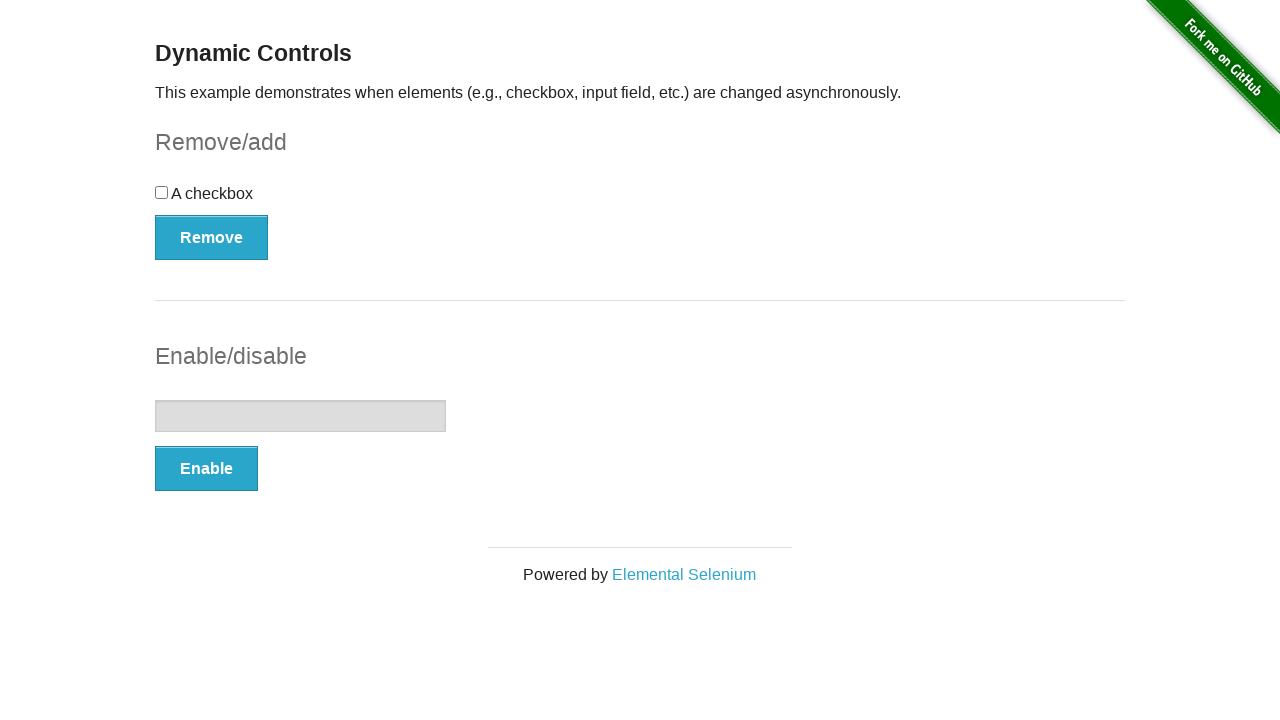

Clicked Remove button to remove dynamic control at (212, 237) on xpath=//*[text()='Remove']
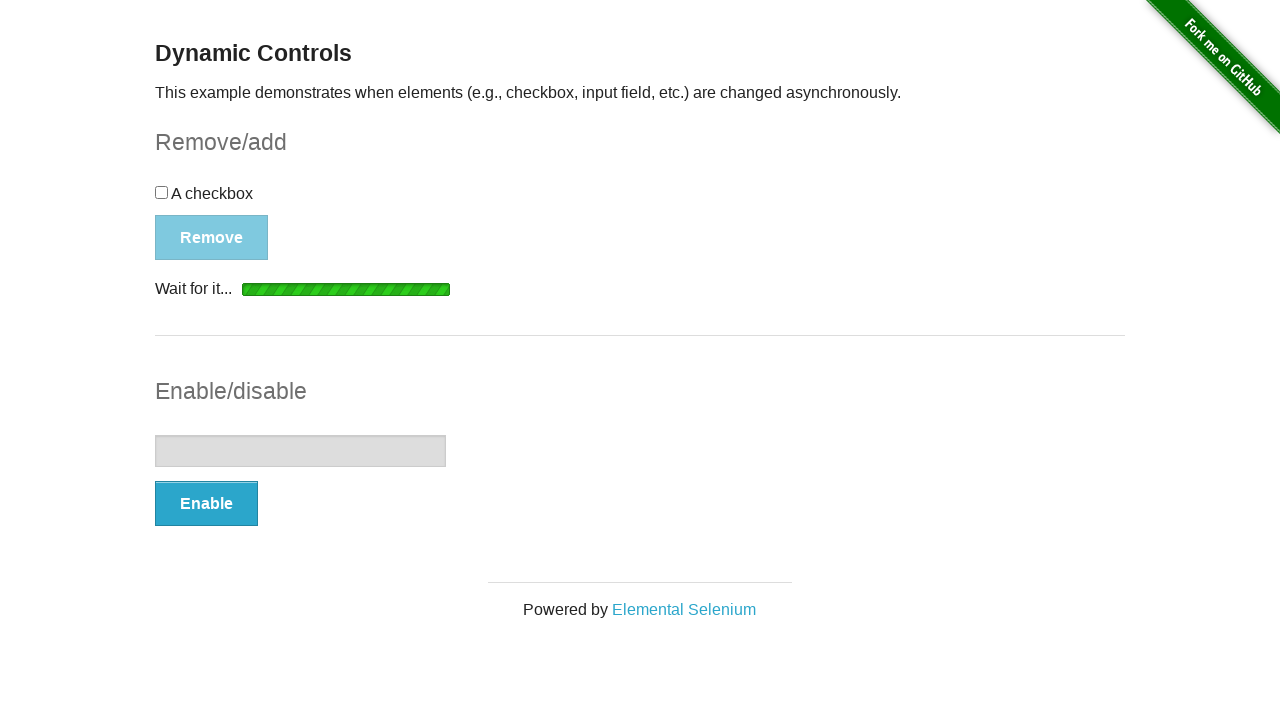

Waited for 'It's gone!' message to appear
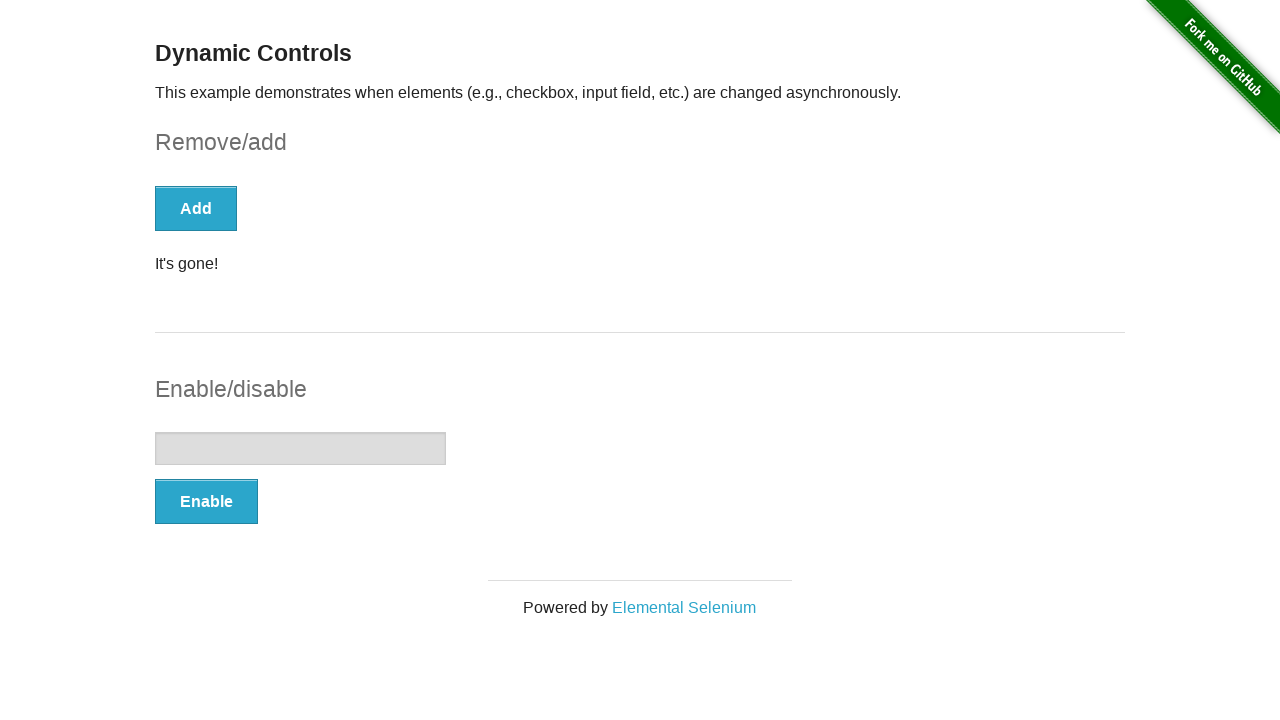

Verified 'It's gone!' message is visible
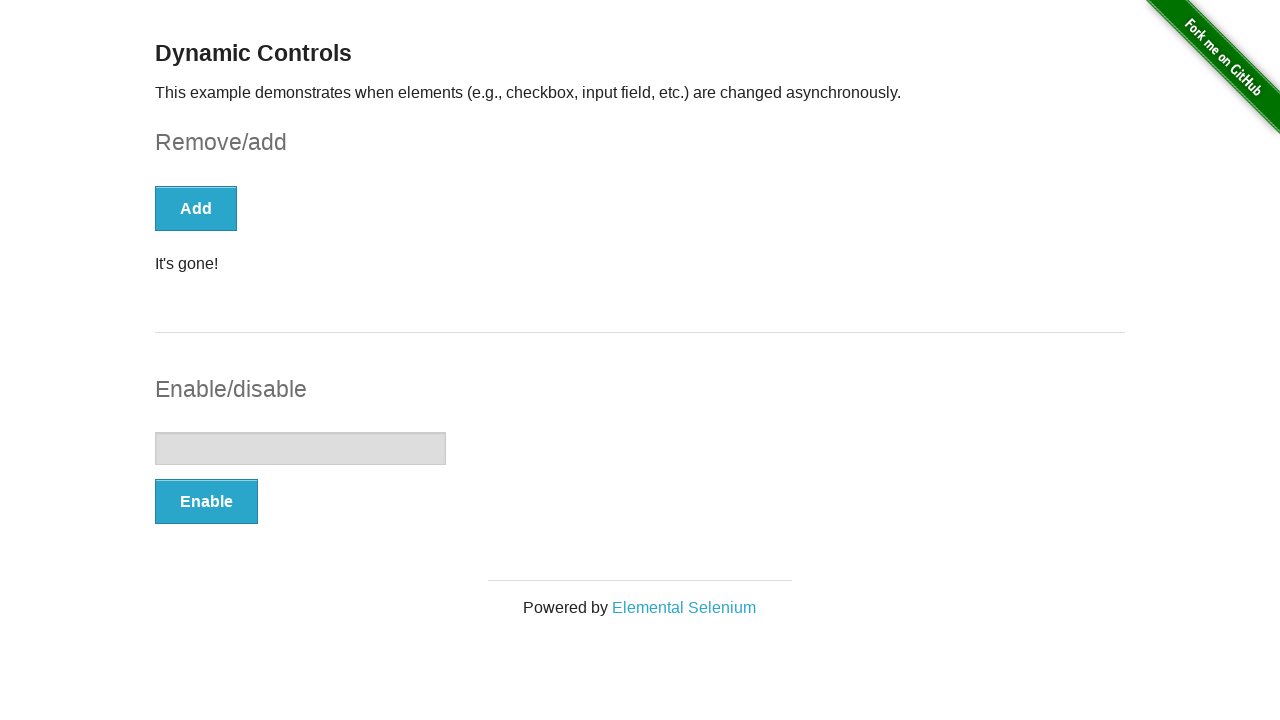

Clicked Add button to restore dynamic control at (196, 208) on xpath=//*[text()='Add']
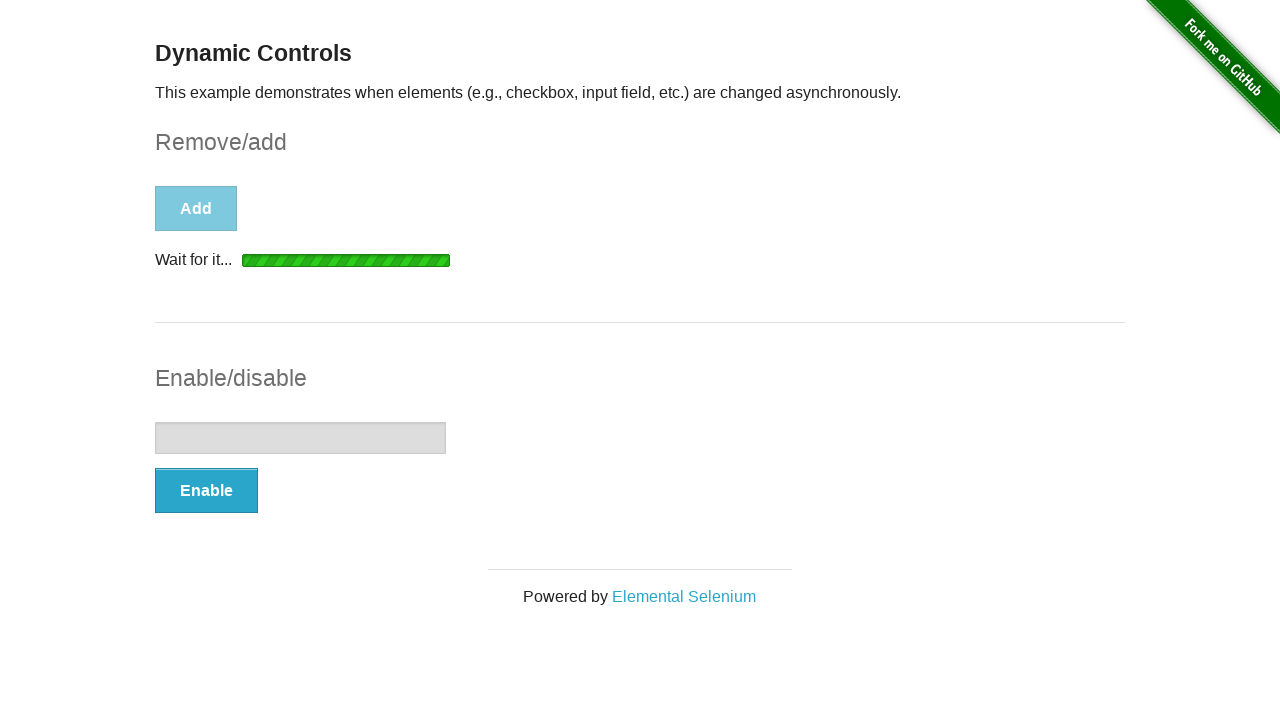

Waited for 'It's back' message to appear
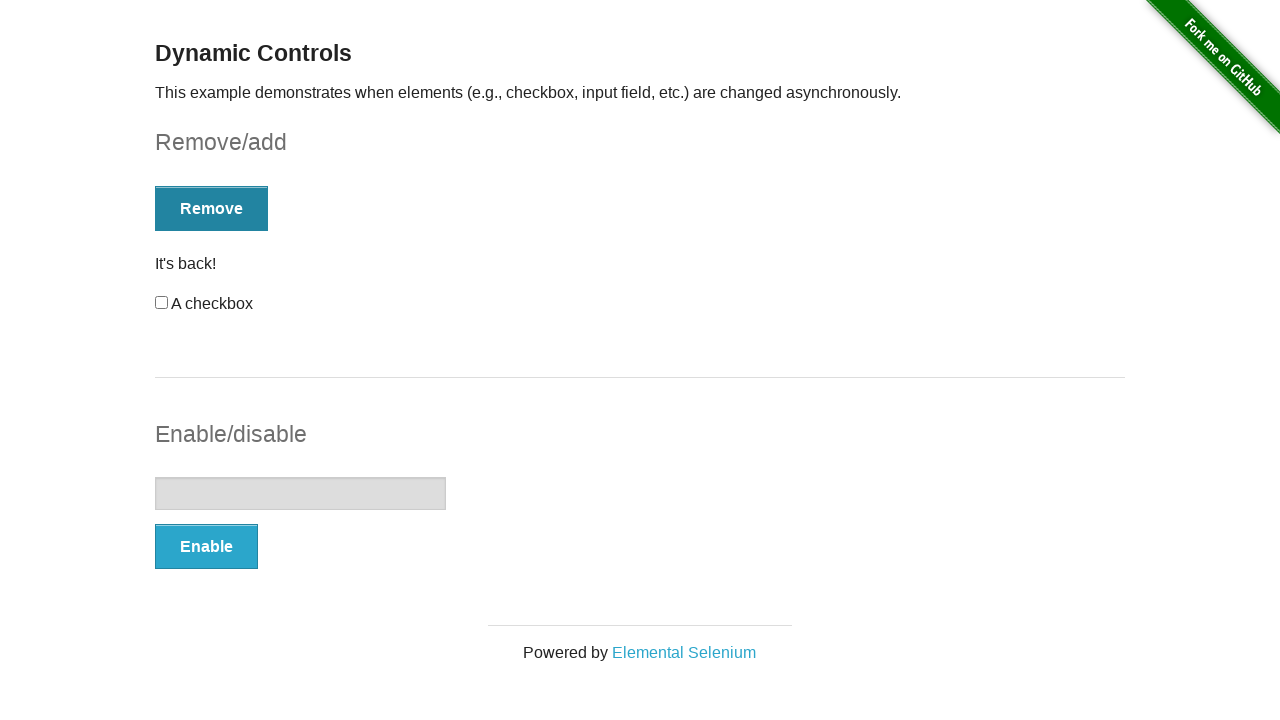

Verified 'It's back' message is visible
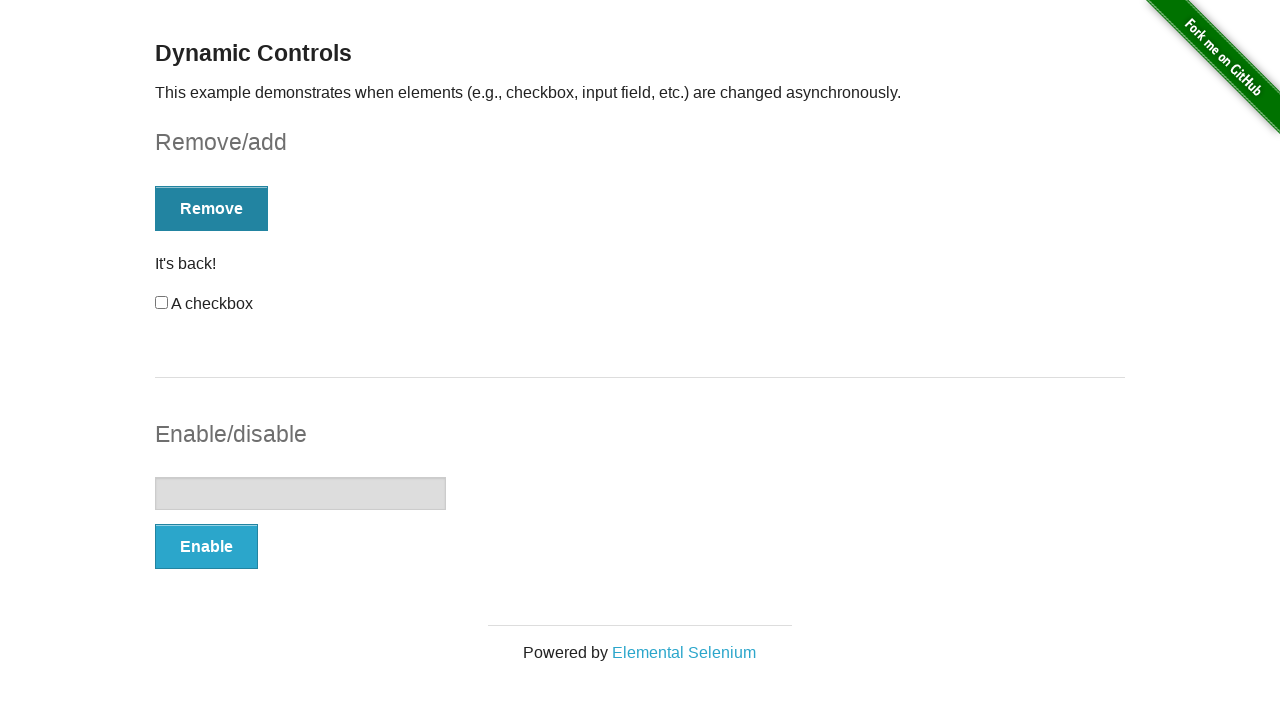

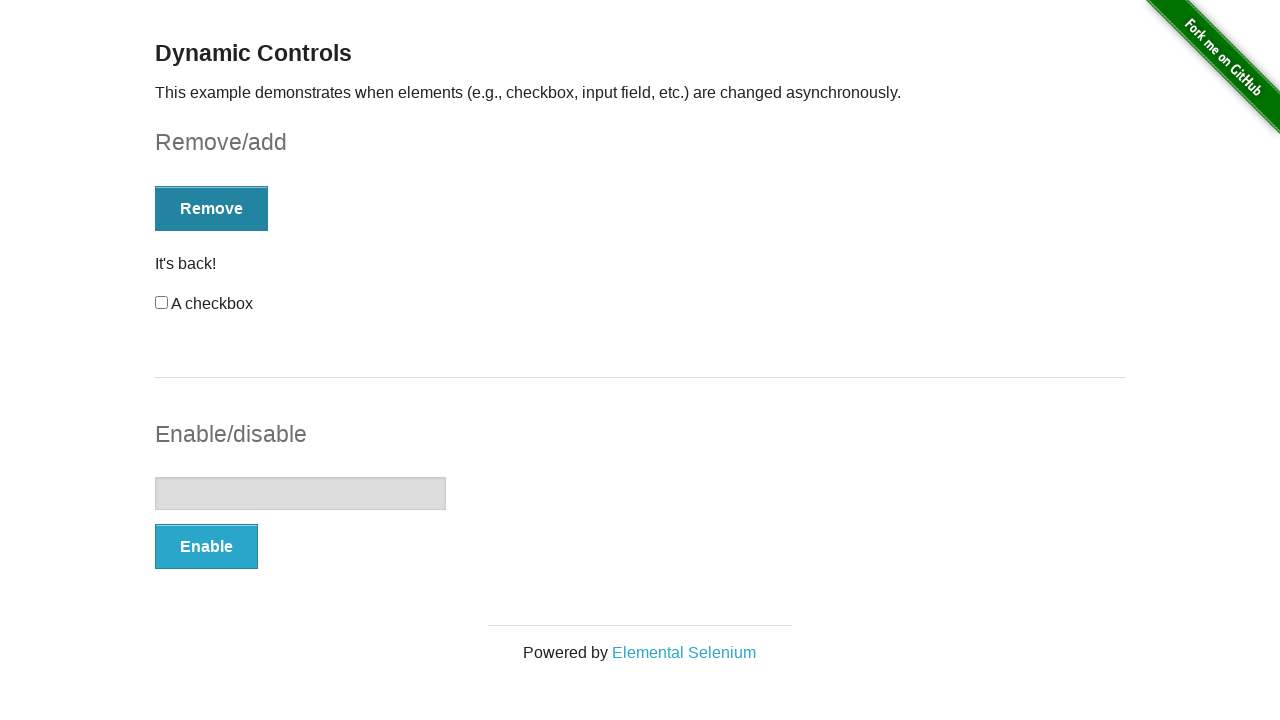